Tests dropdown selection functionality by selecting different options and verifying the selected values

Starting URL: http://theinternet.przyklady.javastart.pl/dropdown

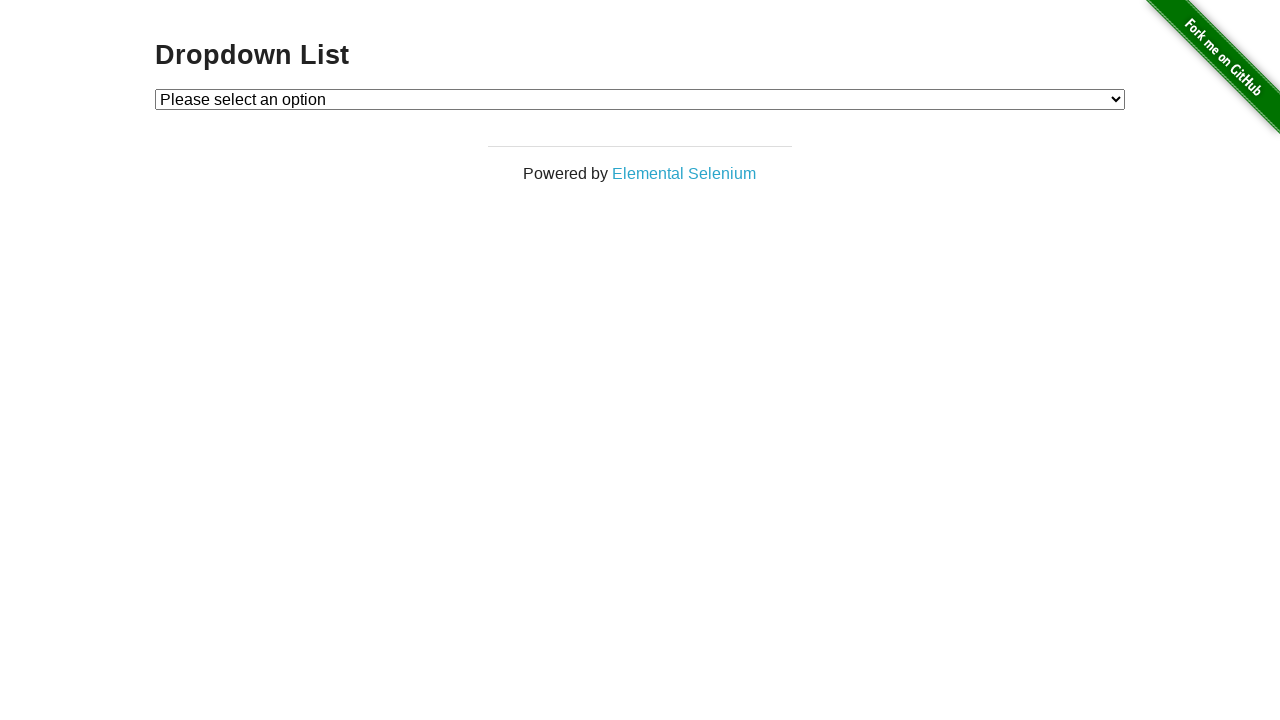

Located dropdown element with id 'dropdown'
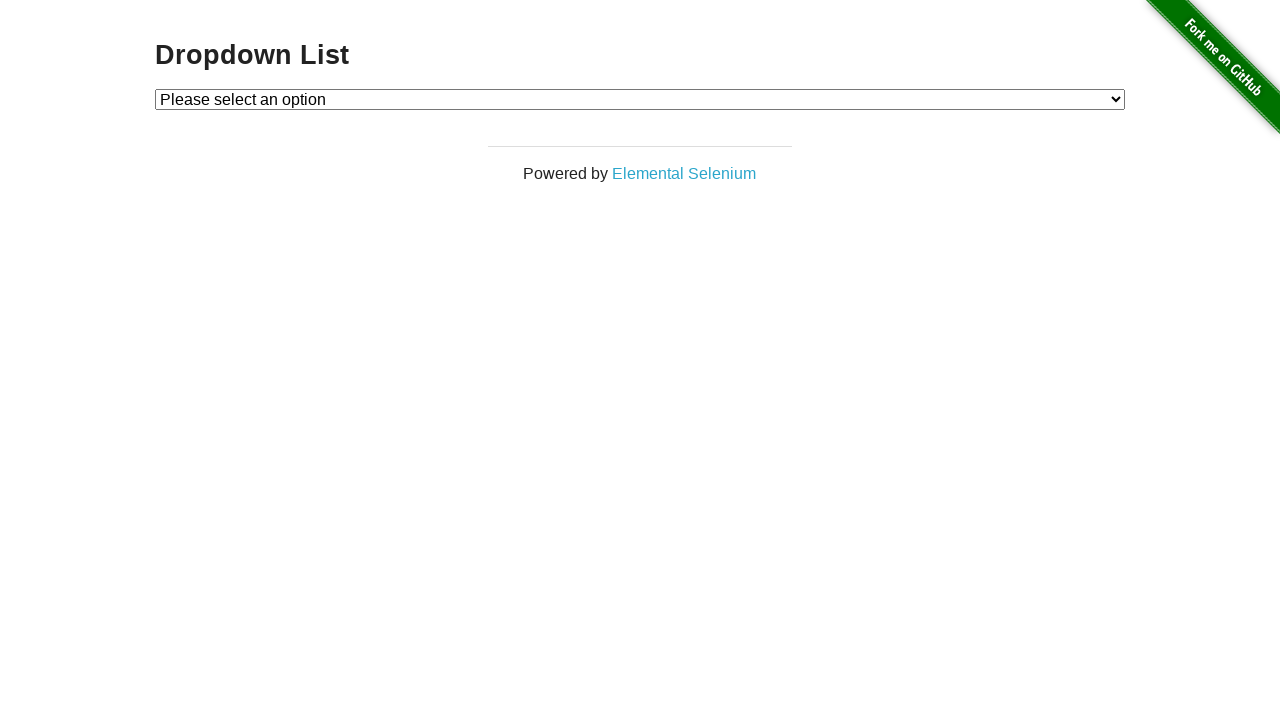

Verified initial dropdown selection shows 'Please select an option'
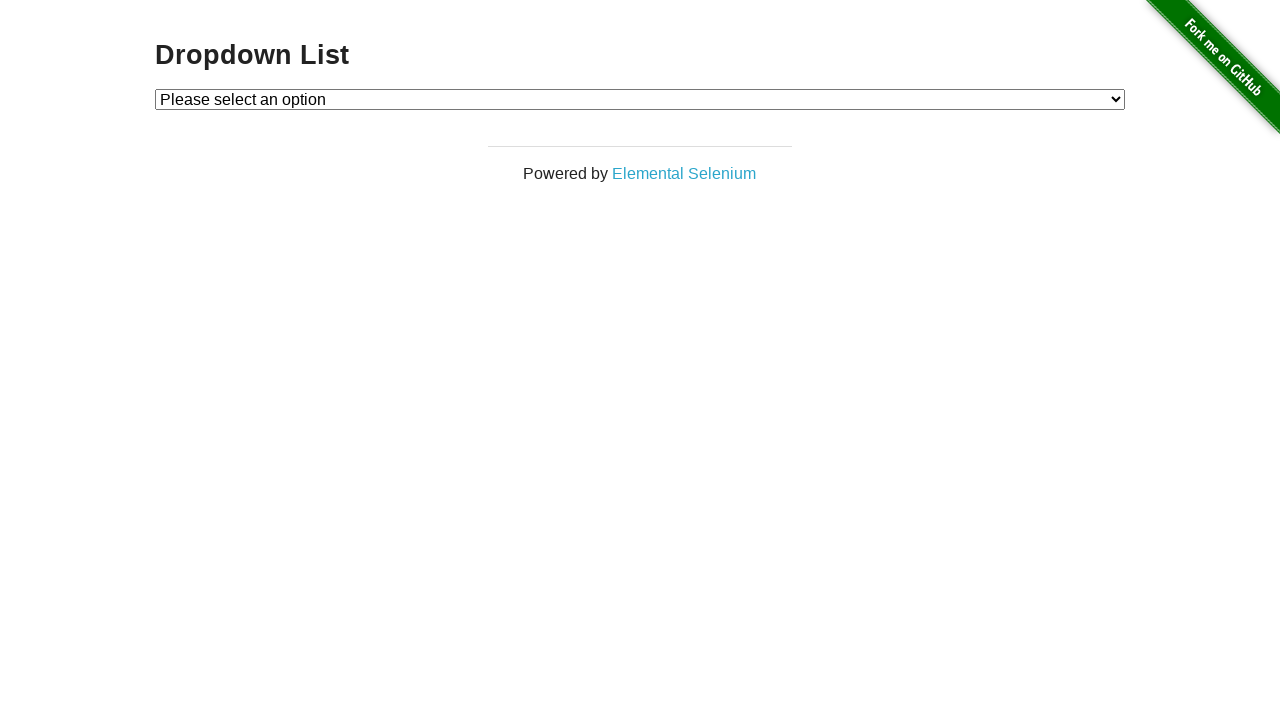

Selected Option 1 from dropdown on #dropdown
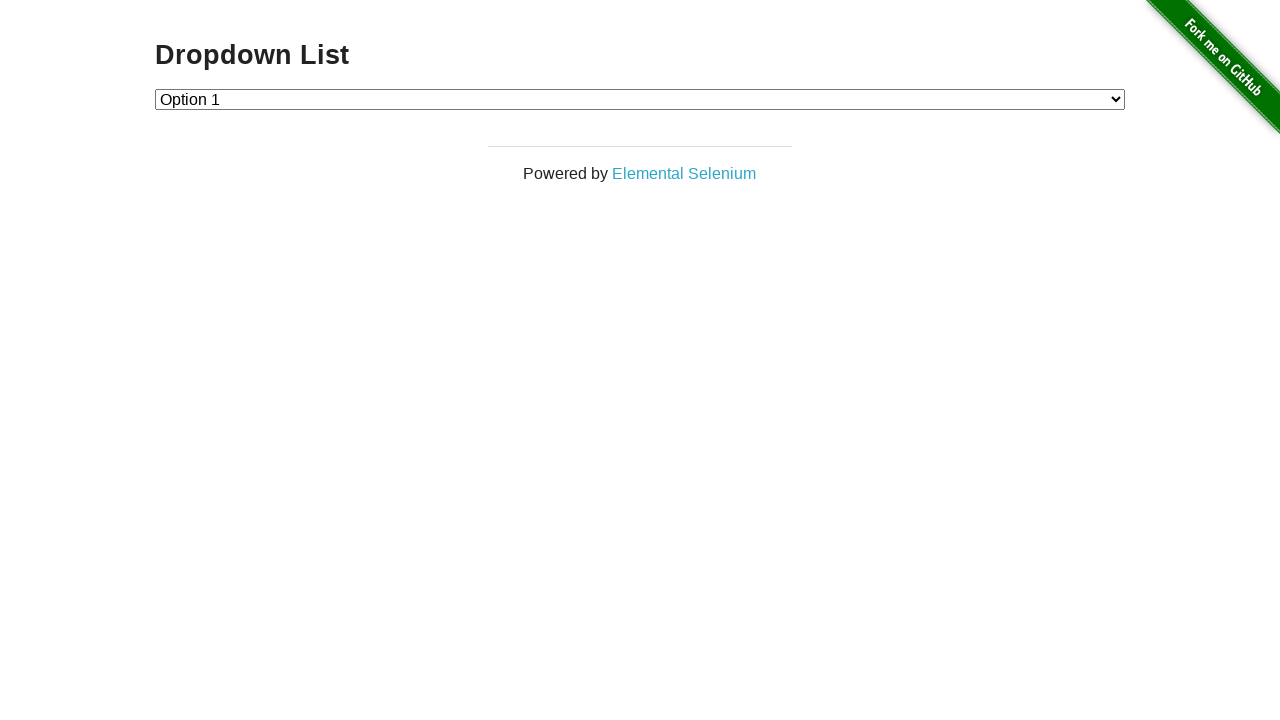

Verified Option 1 is now selected in dropdown
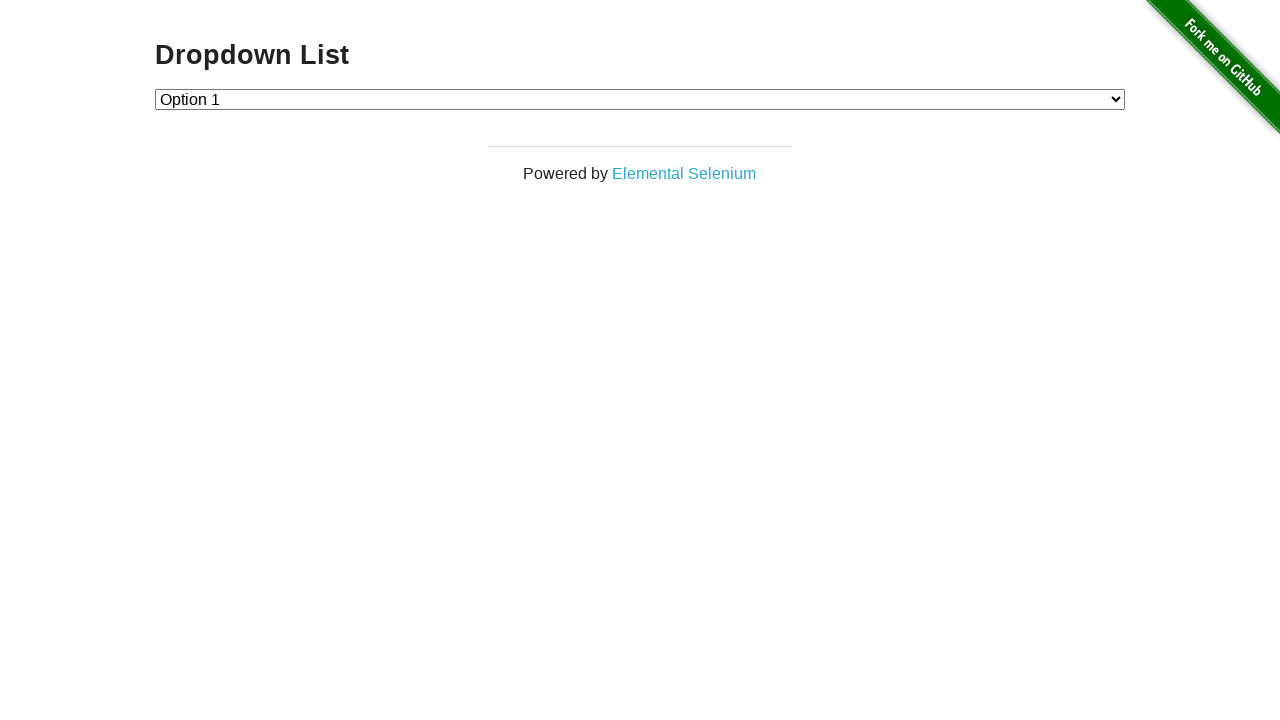

Selected Option 2 from dropdown on #dropdown
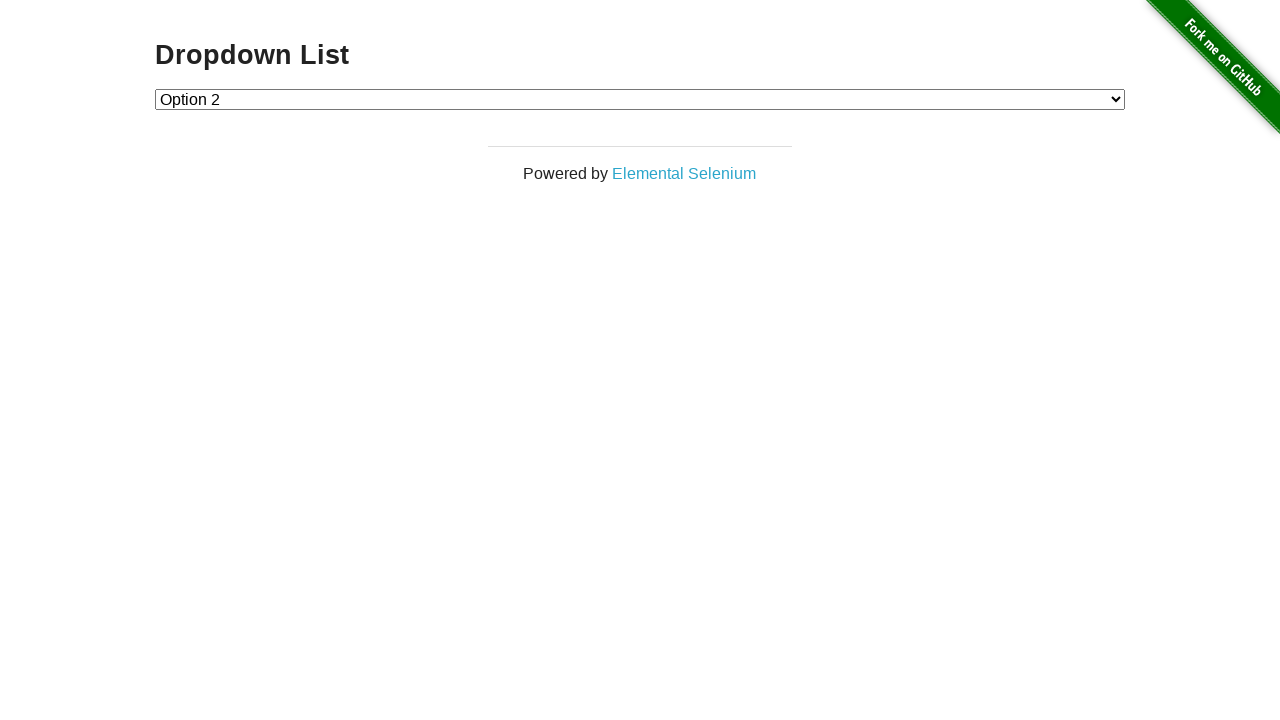

Verified Option 2 is now selected in dropdown
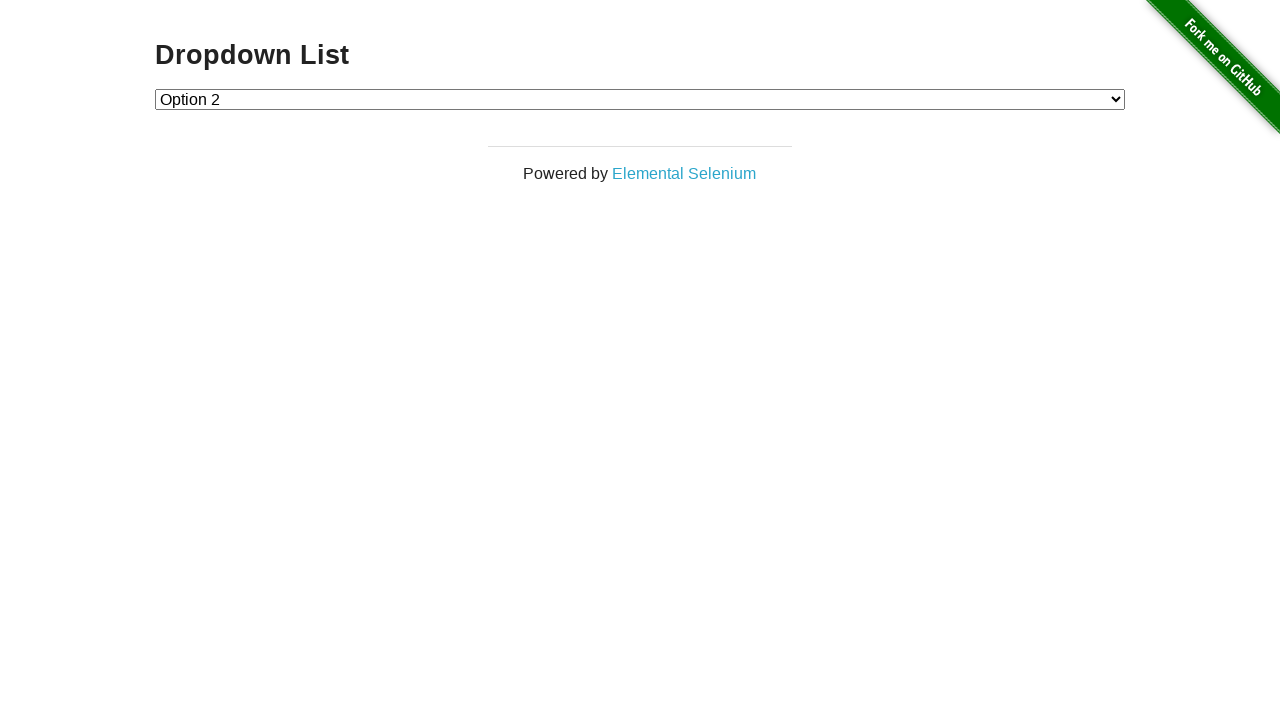

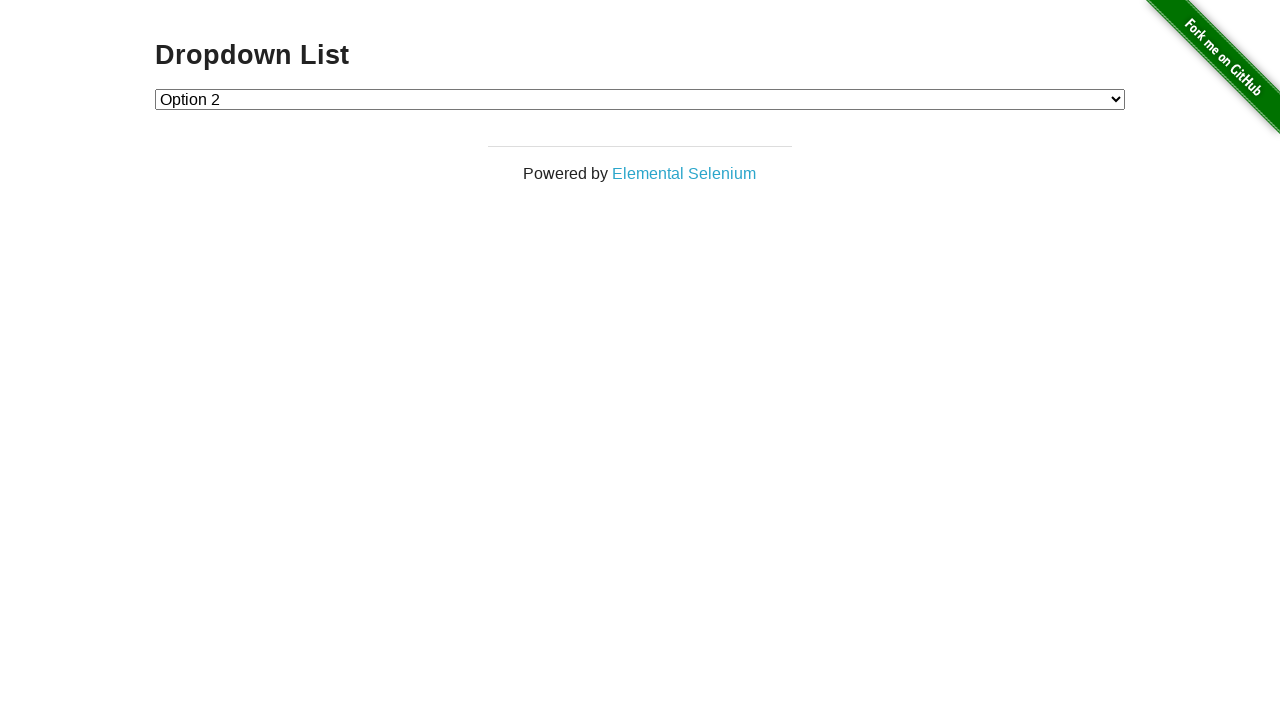